Tests a mathematical form by reading two numbers from the page, calculating their sum, selecting the result from a dropdown, and submitting the form

Starting URL: http://suninjuly.github.io/selects2.html

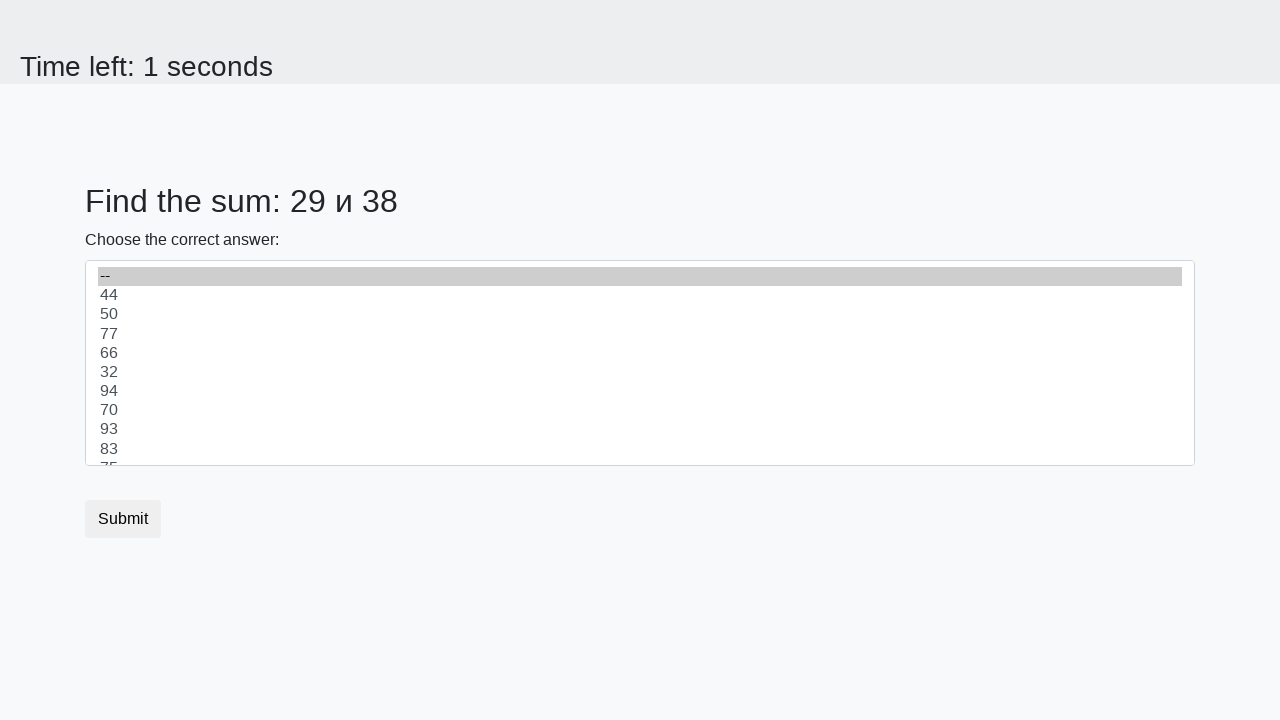

Retrieved first number from #num1 element
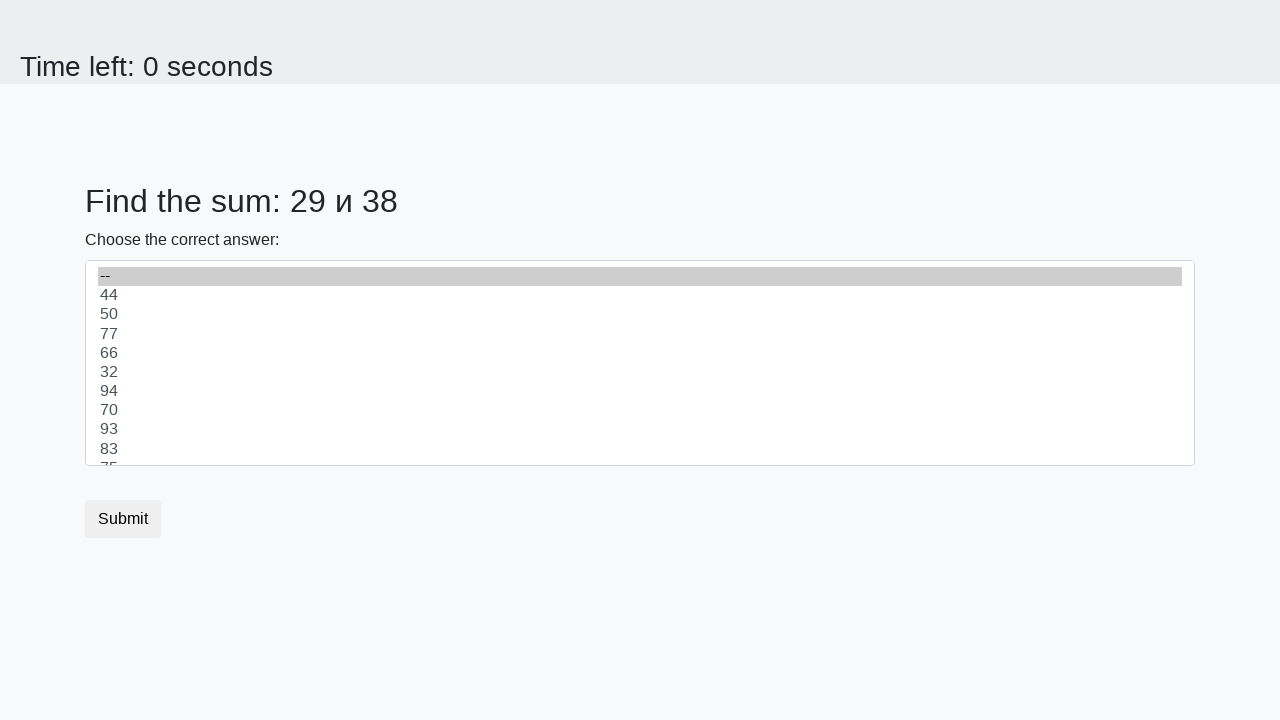

Retrieved second number from #num2 element
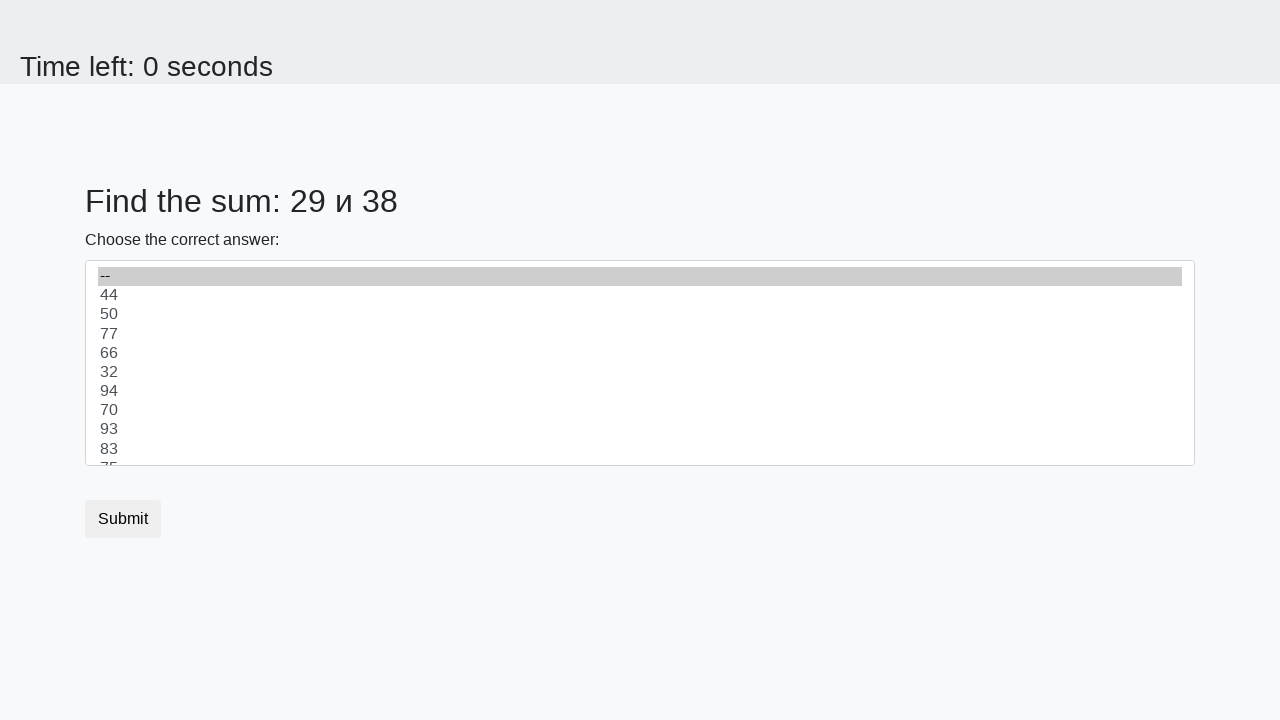

Calculated sum of 29 + 38 = 67
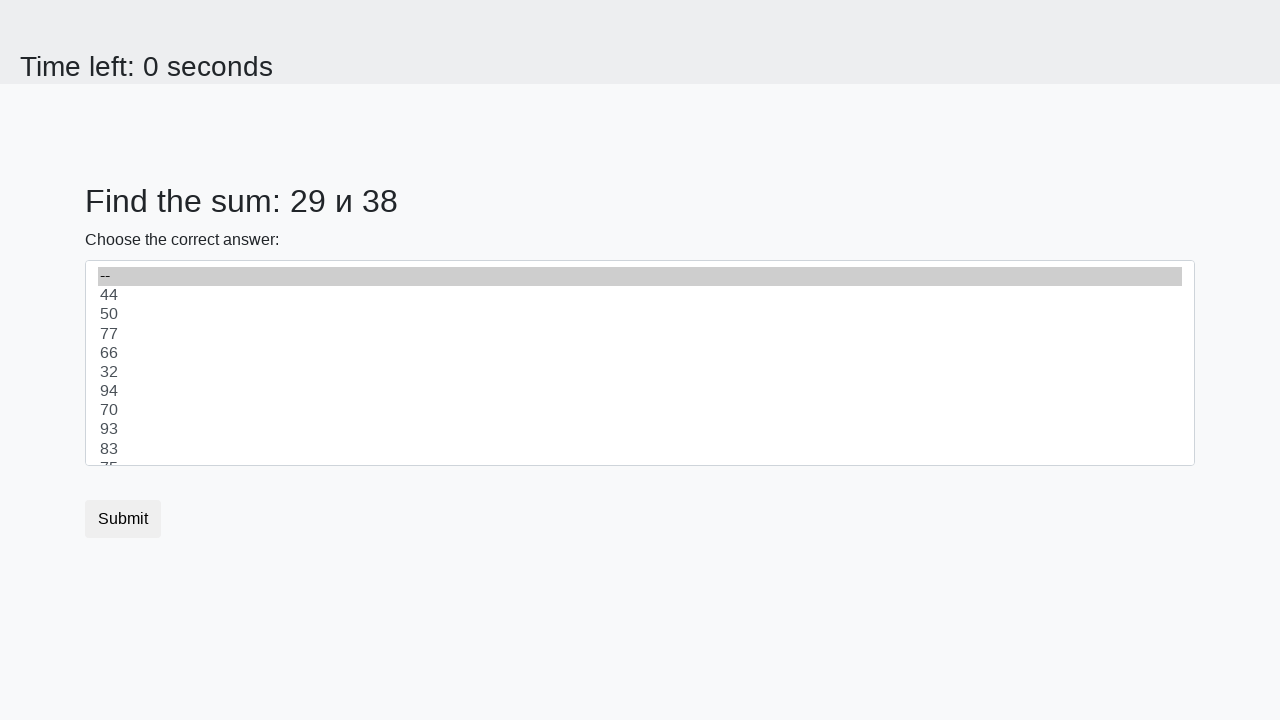

Selected sum value '67' from dropdown on select
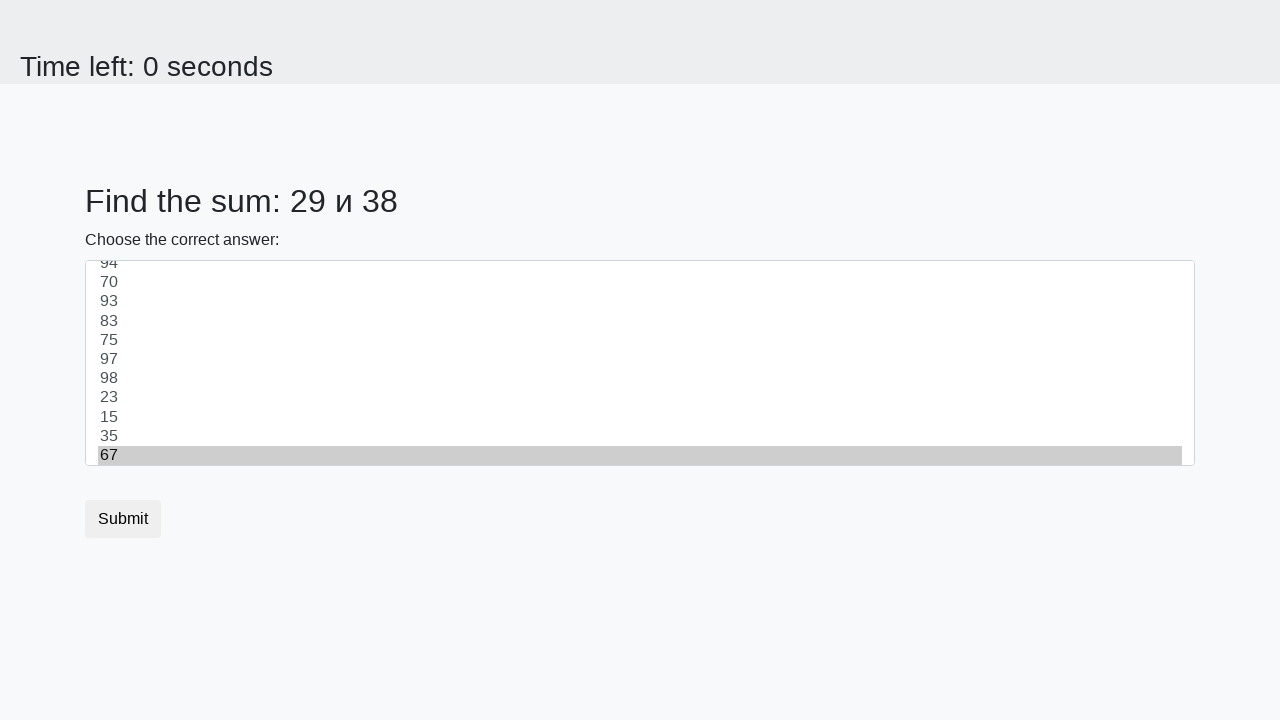

Clicked submit button to submit form at (123, 519) on button.btn
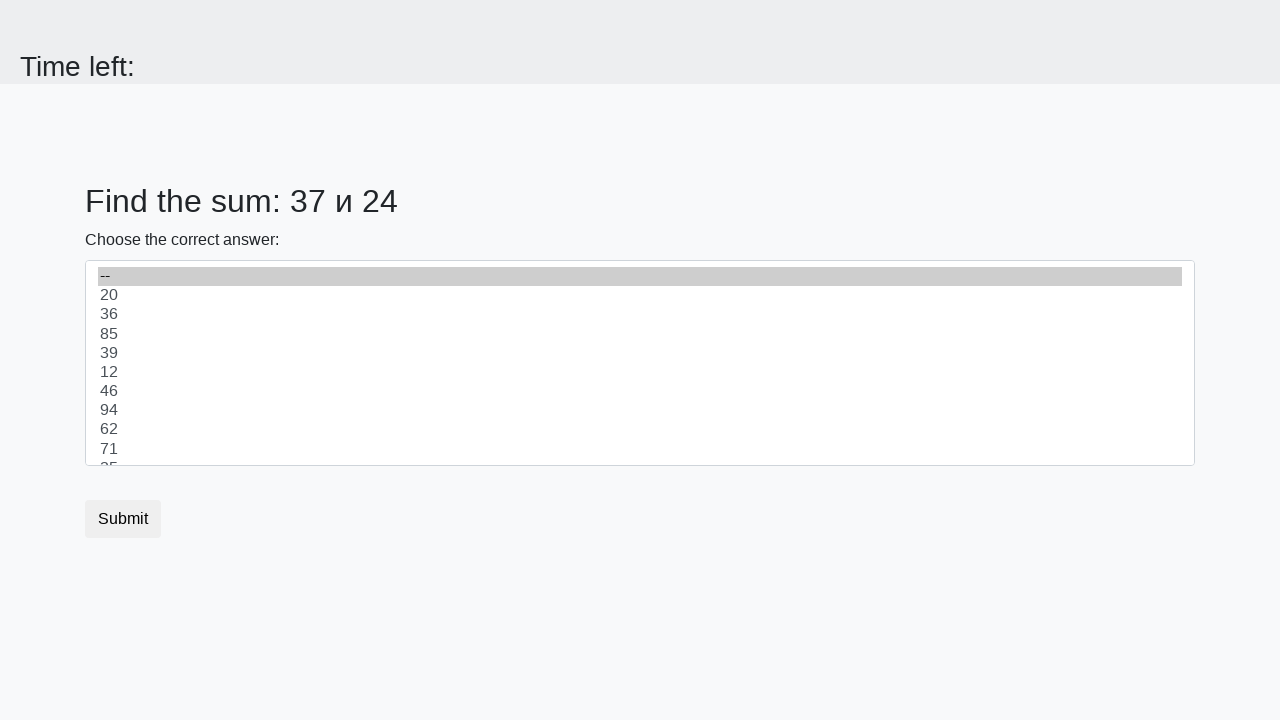

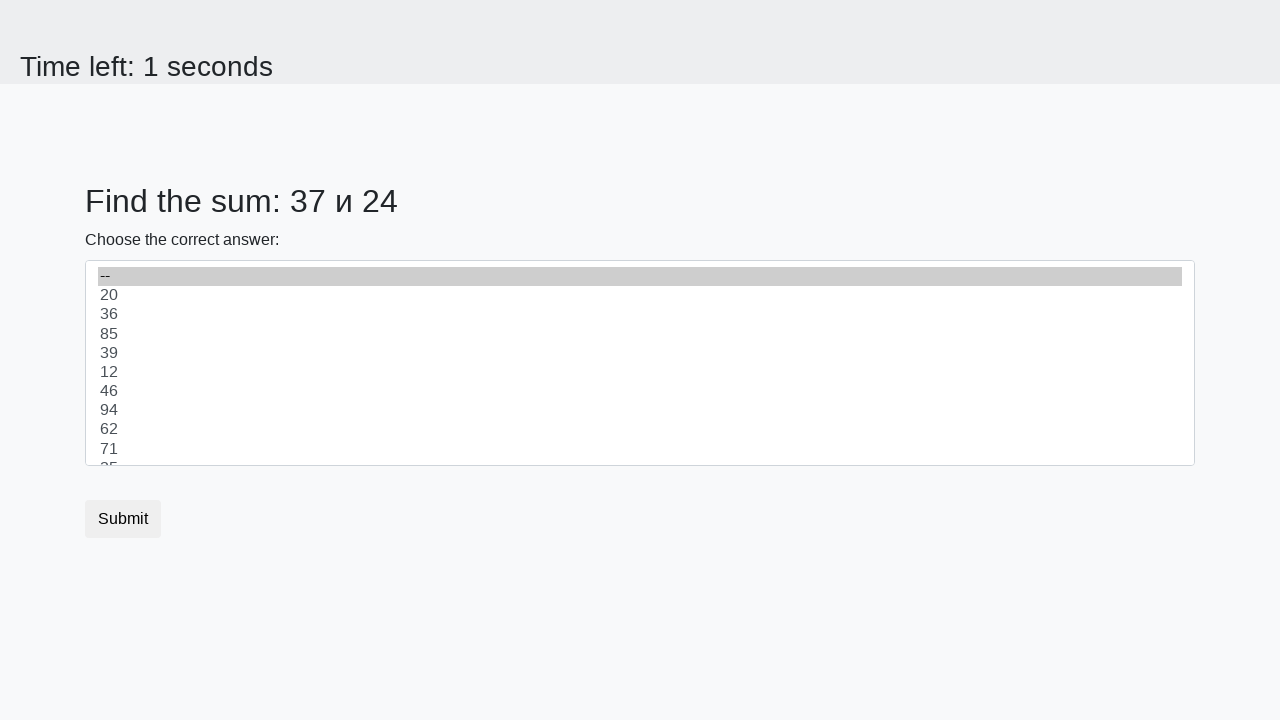